Tests filling out the first name and last name fields on the OpenCart registration form

Starting URL: https://naveenautomationlabs.com/opencart/index.php?route=account/register

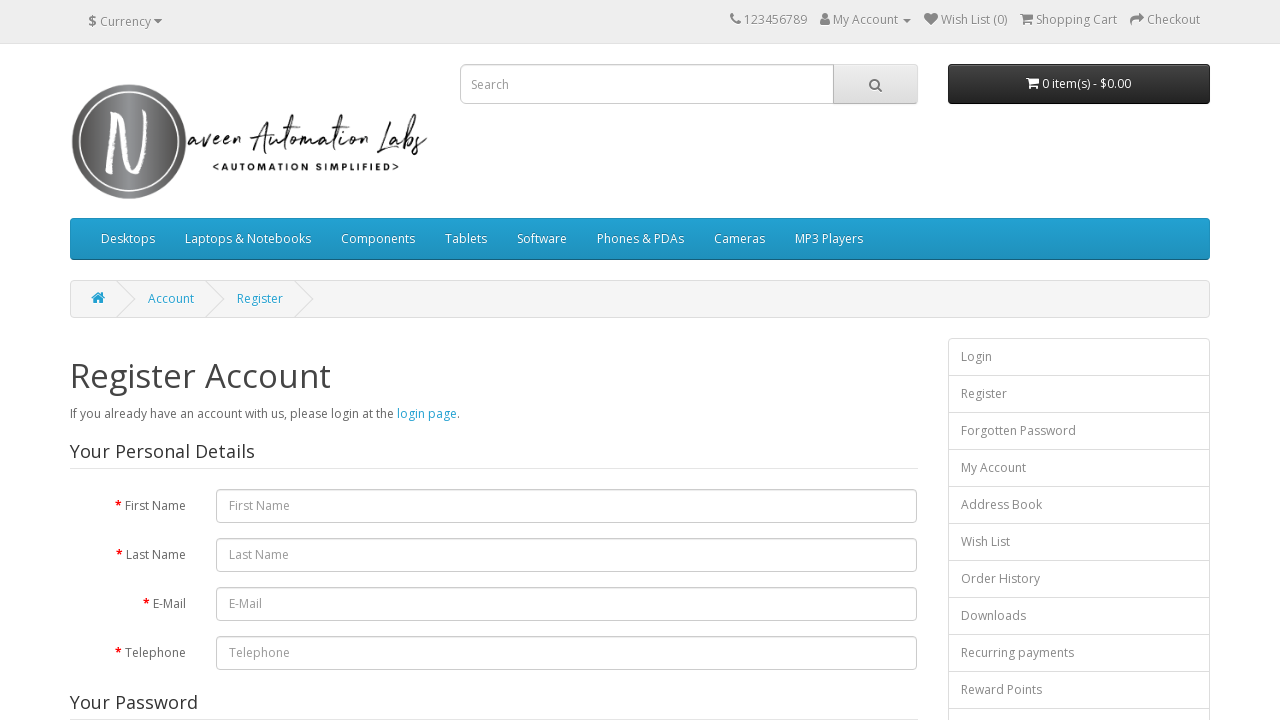

Filled first name field with 'Naveen' on #input-firstname
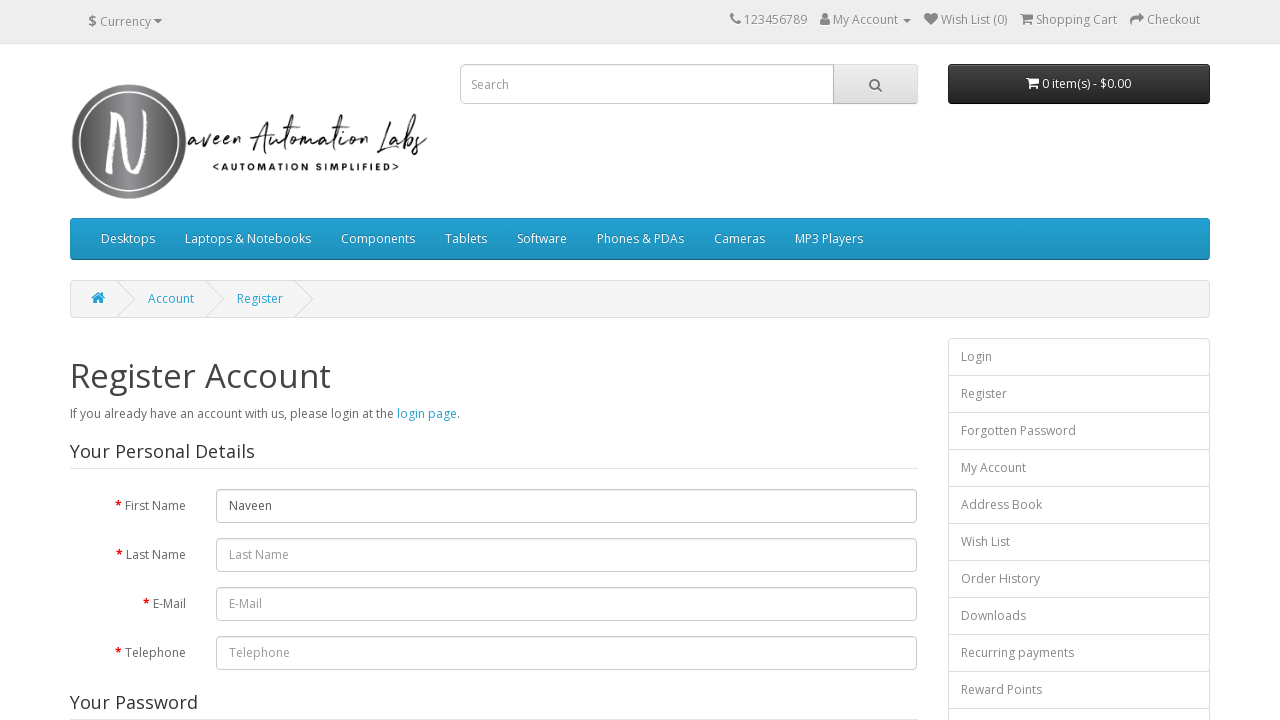

Filled last name field with 'Testing' on #input-lastname
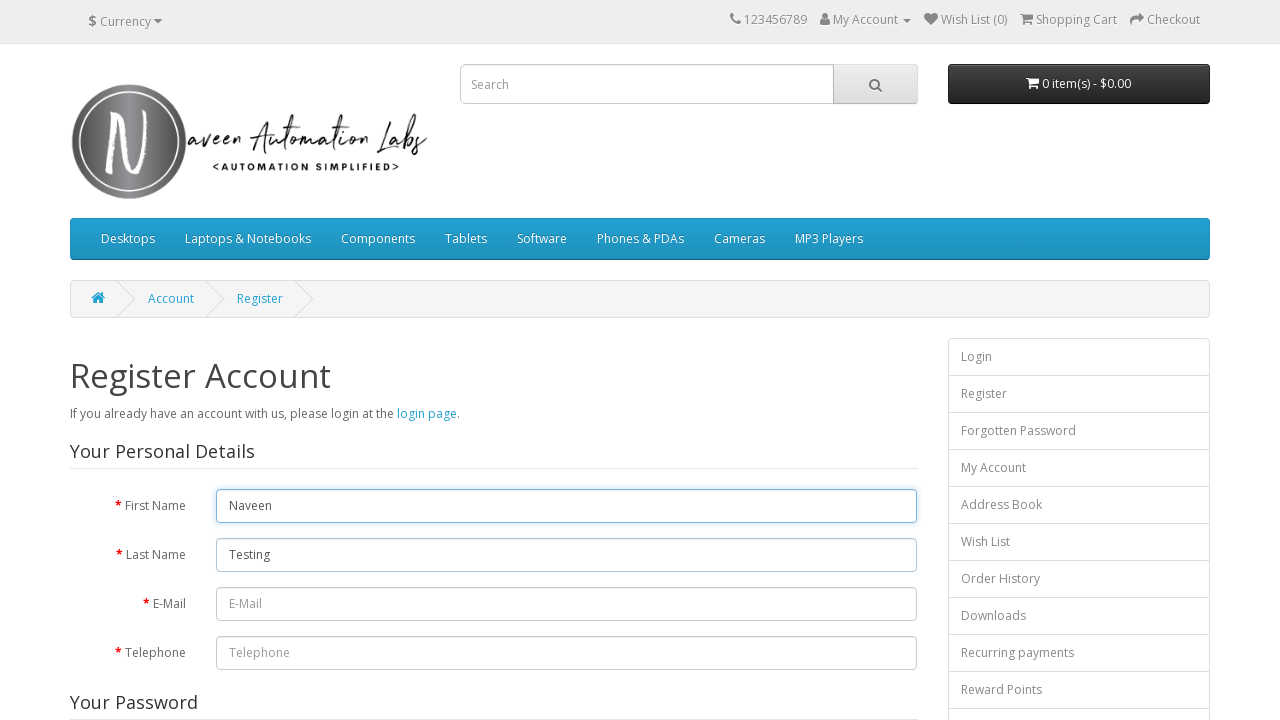

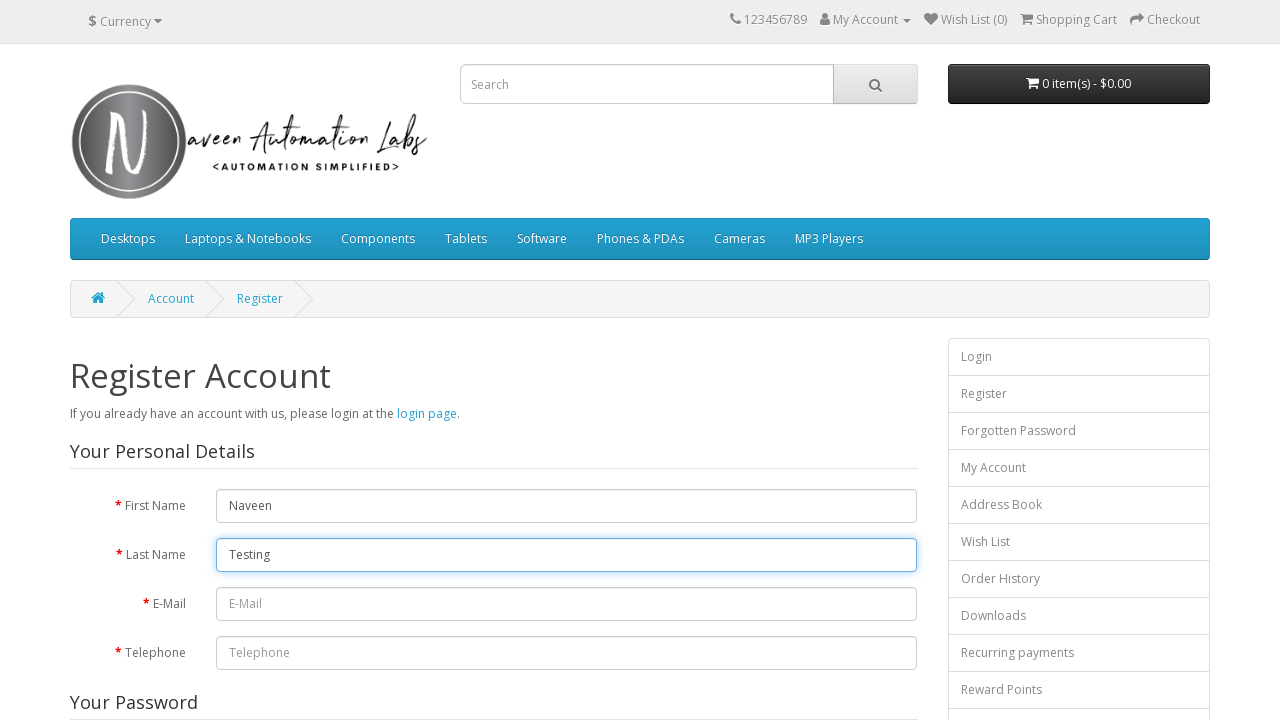